Tests clearing the complete state of all items by checking then unchecking the toggle all

Starting URL: https://demo.playwright.dev/todomvc

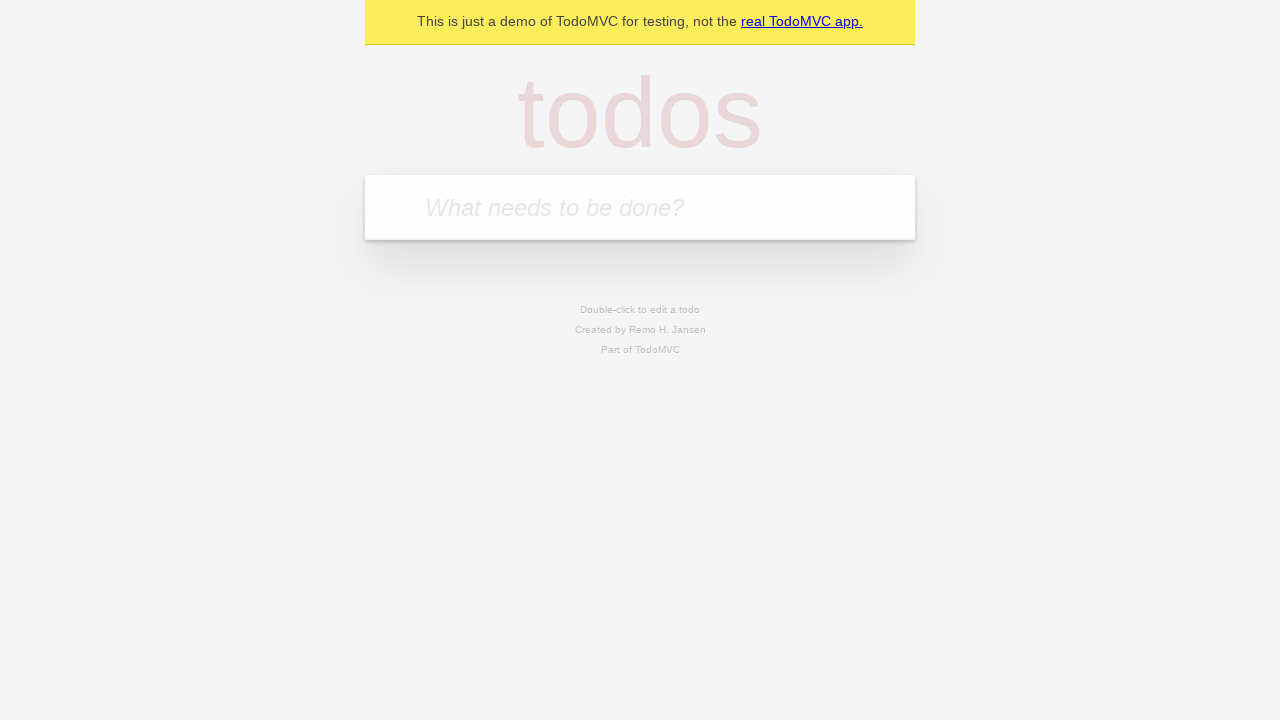

Filled todo input with 'buy some cheese' on internal:attr=[placeholder="What needs to be done?"i]
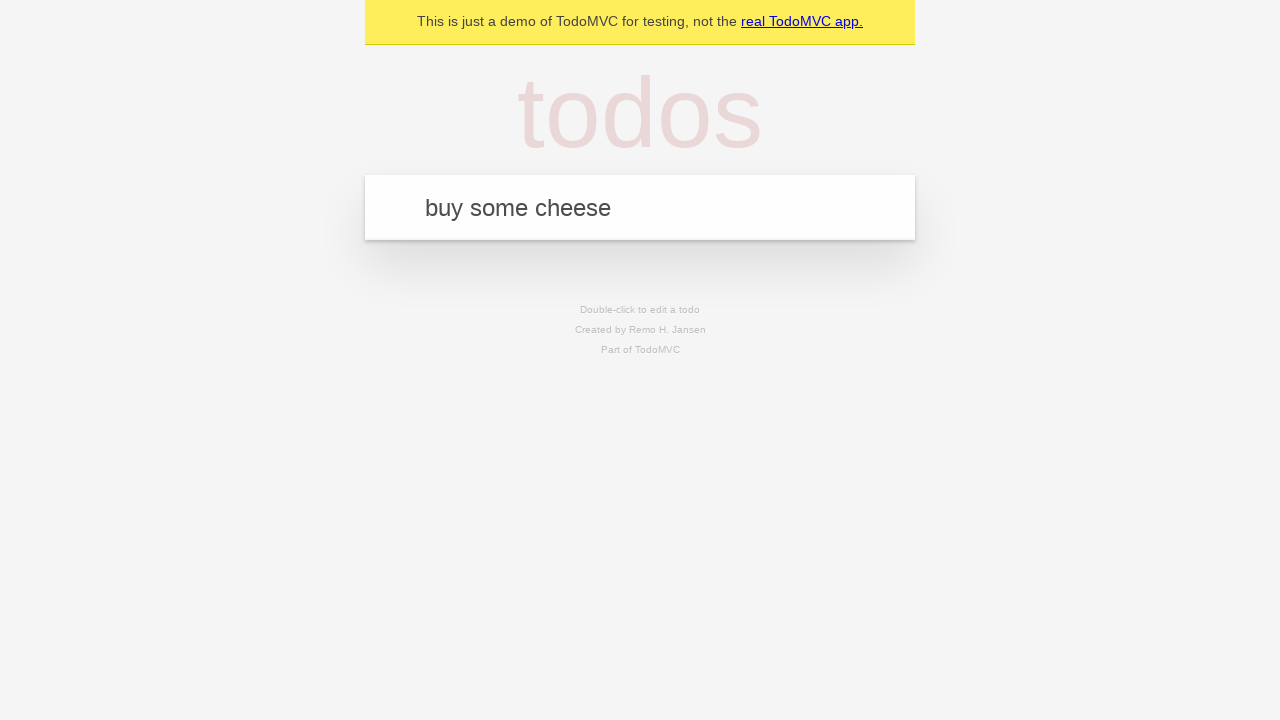

Pressed Enter to create todo 'buy some cheese' on internal:attr=[placeholder="What needs to be done?"i]
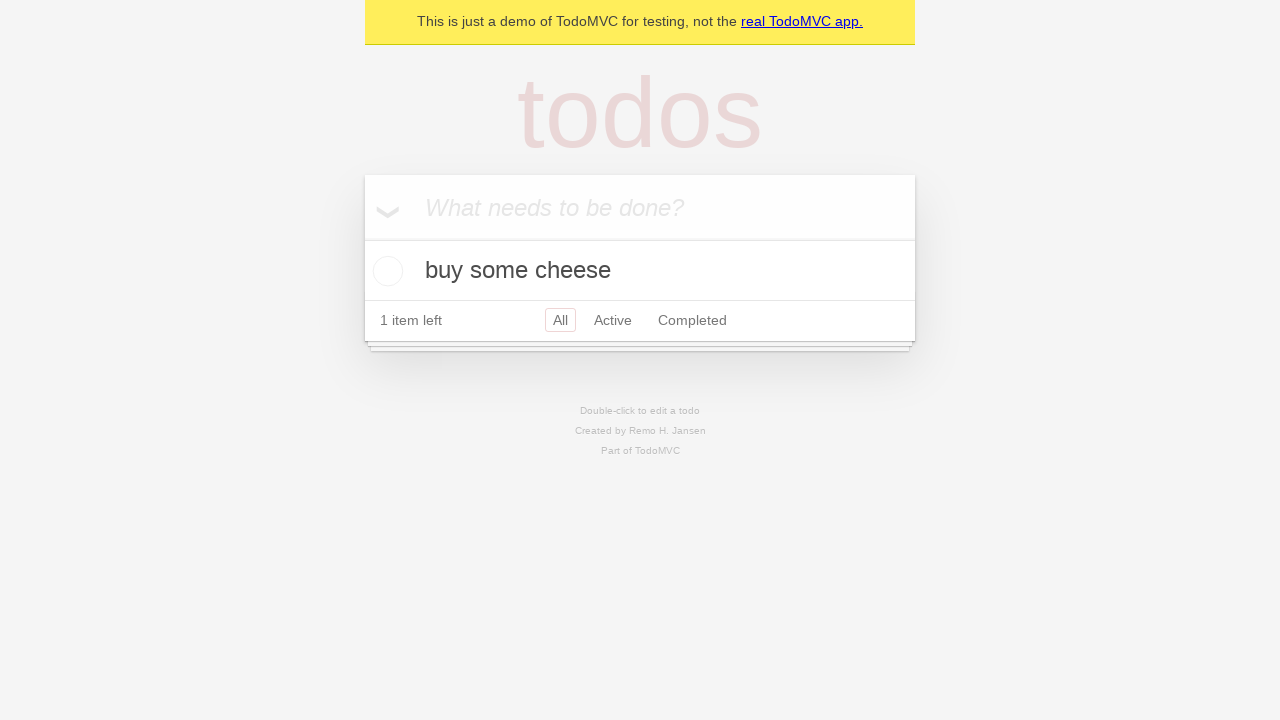

Filled todo input with 'feed the cat' on internal:attr=[placeholder="What needs to be done?"i]
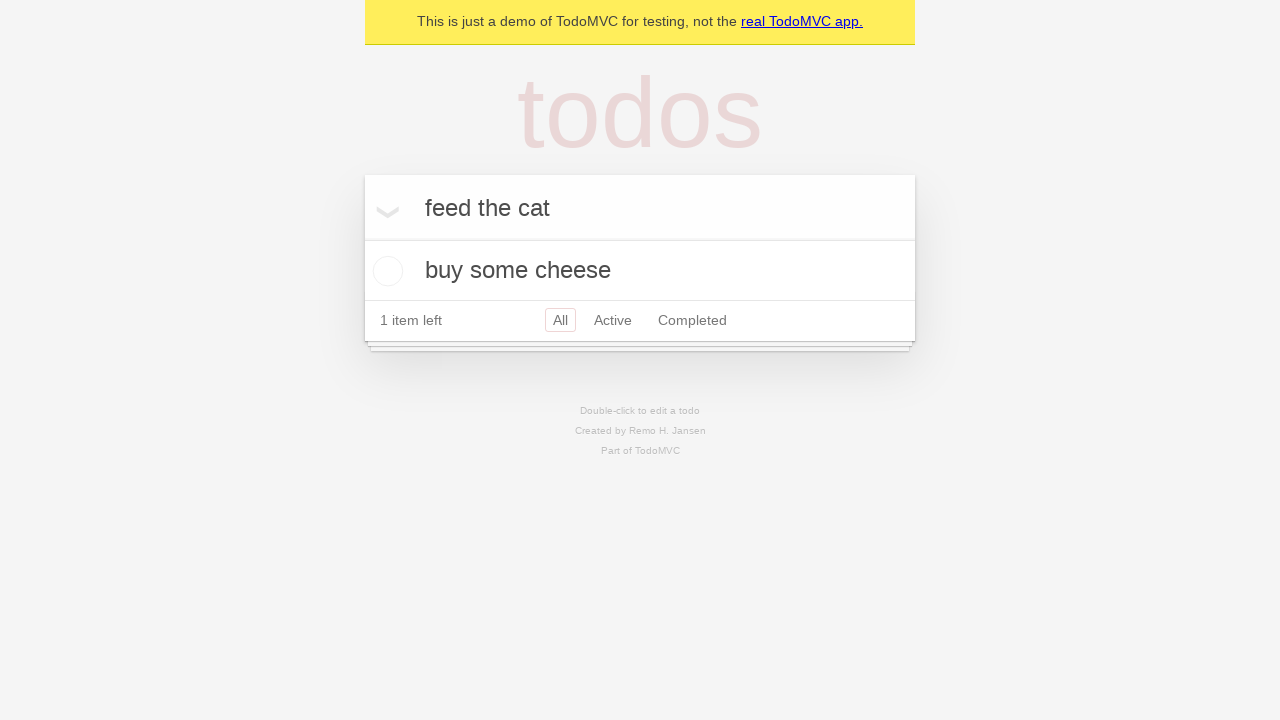

Pressed Enter to create todo 'feed the cat' on internal:attr=[placeholder="What needs to be done?"i]
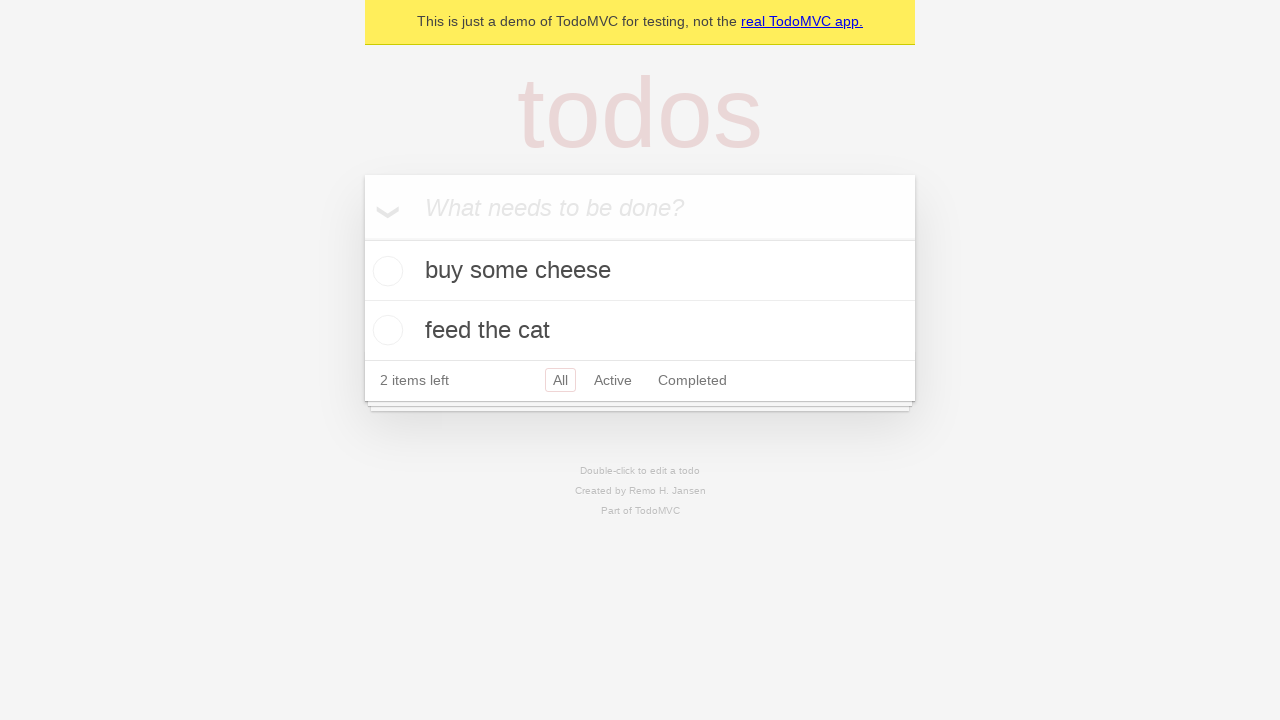

Filled todo input with 'book a doctors appointment' on internal:attr=[placeholder="What needs to be done?"i]
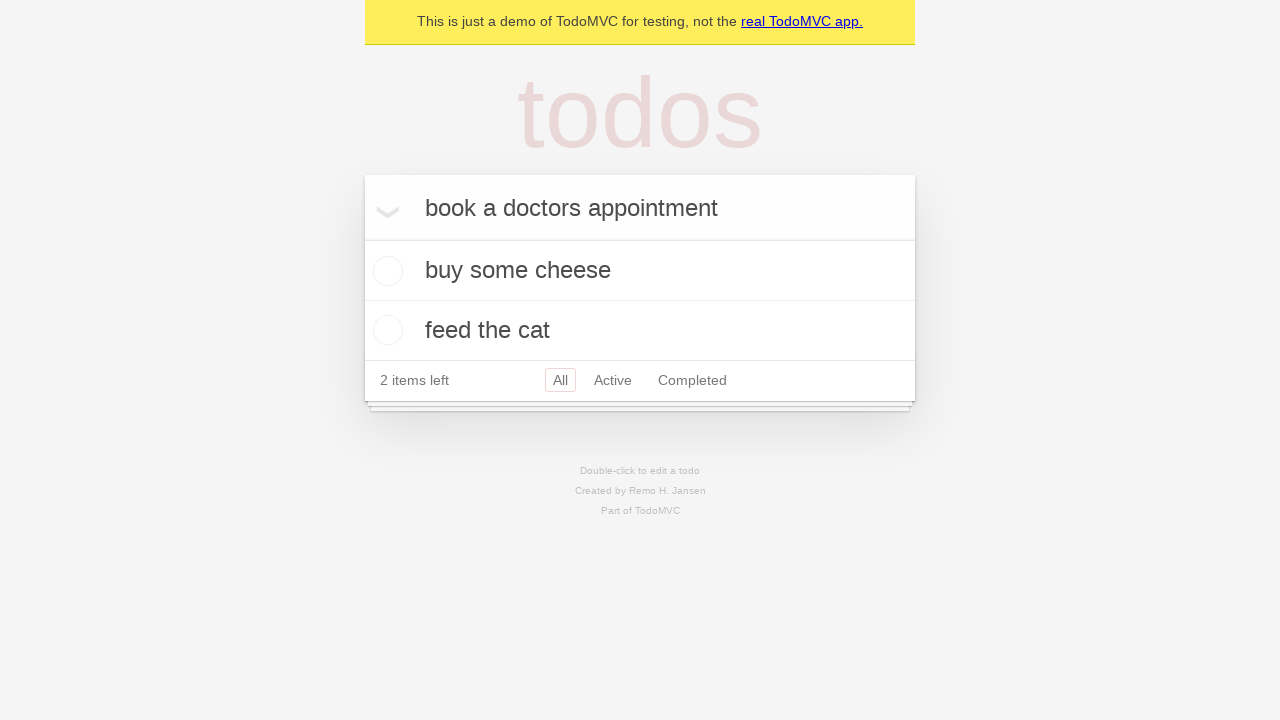

Pressed Enter to create todo 'book a doctors appointment' on internal:attr=[placeholder="What needs to be done?"i]
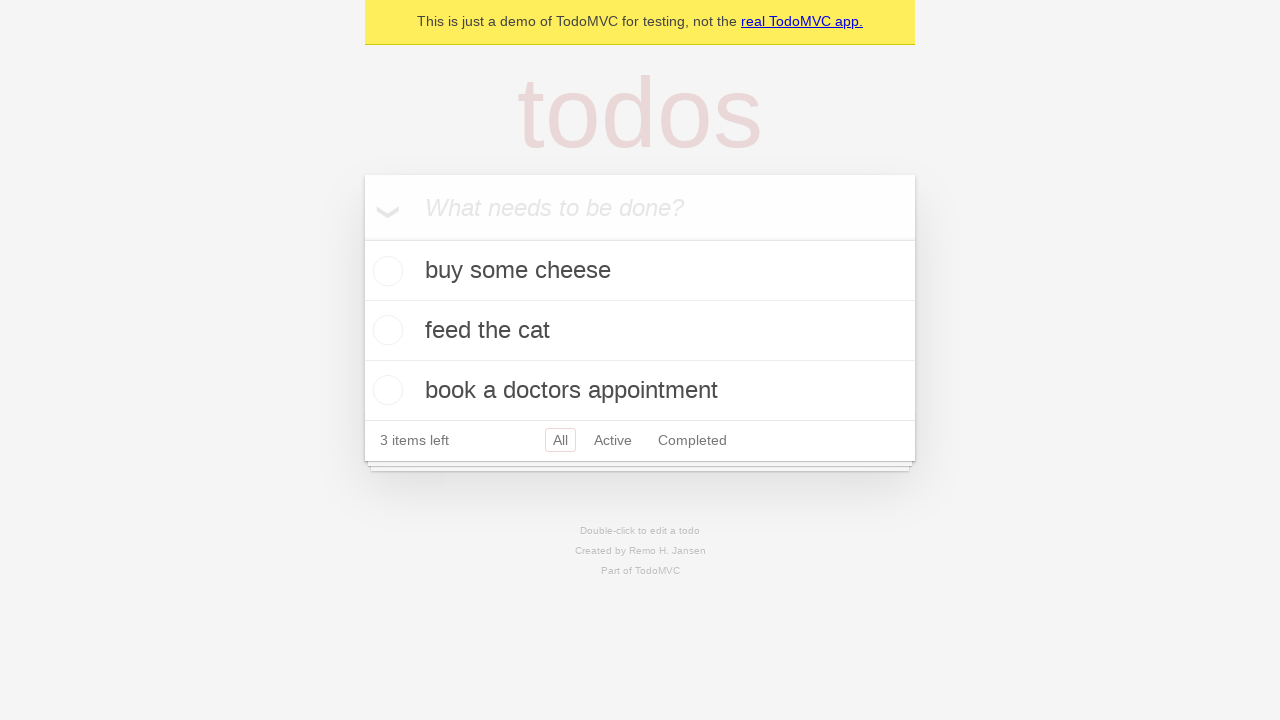

Waited for all todo items to be created
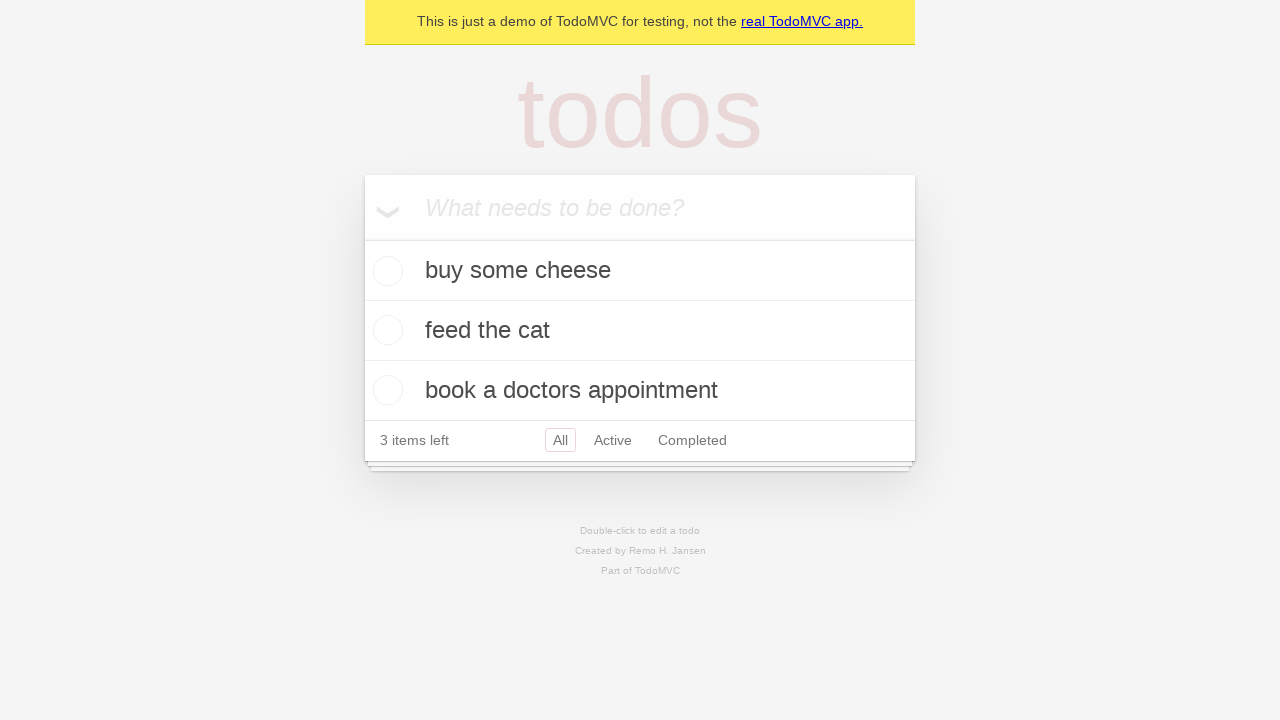

Clicked toggle all to mark all items as complete at (362, 238) on internal:label="Mark all as complete"i
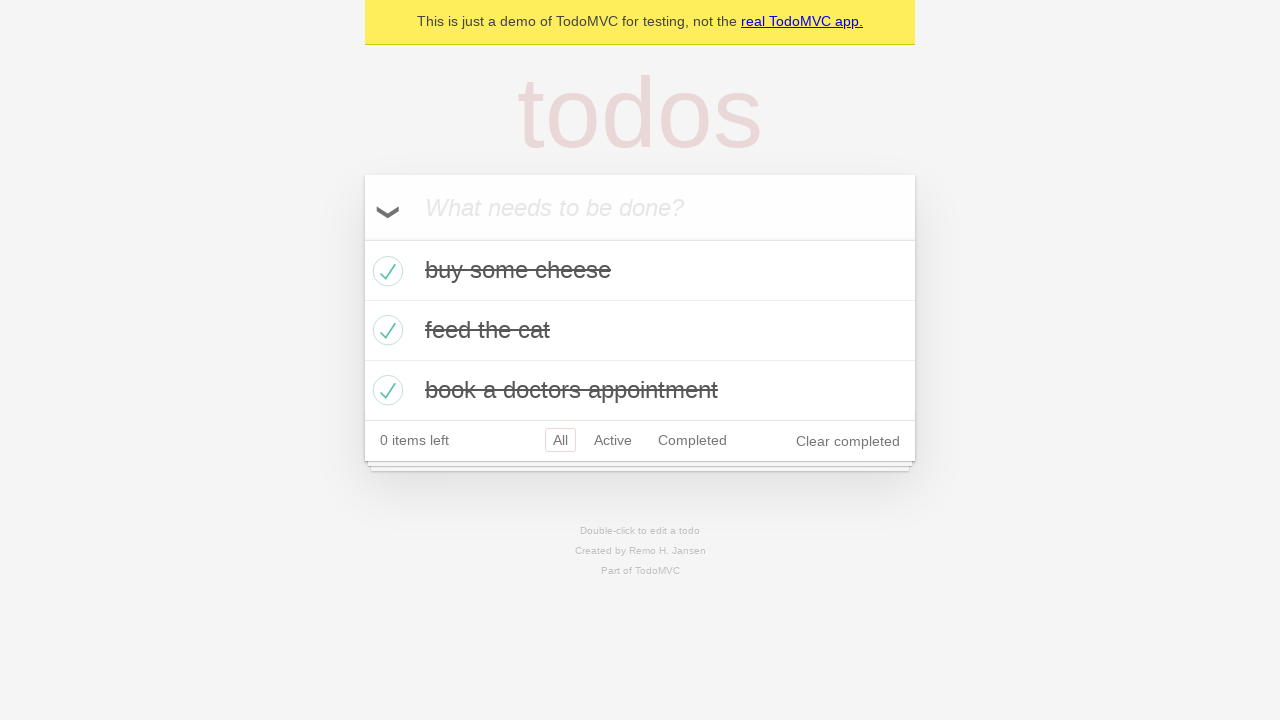

Clicked toggle all to uncheck and clear the complete state of all items at (362, 238) on internal:label="Mark all as complete"i
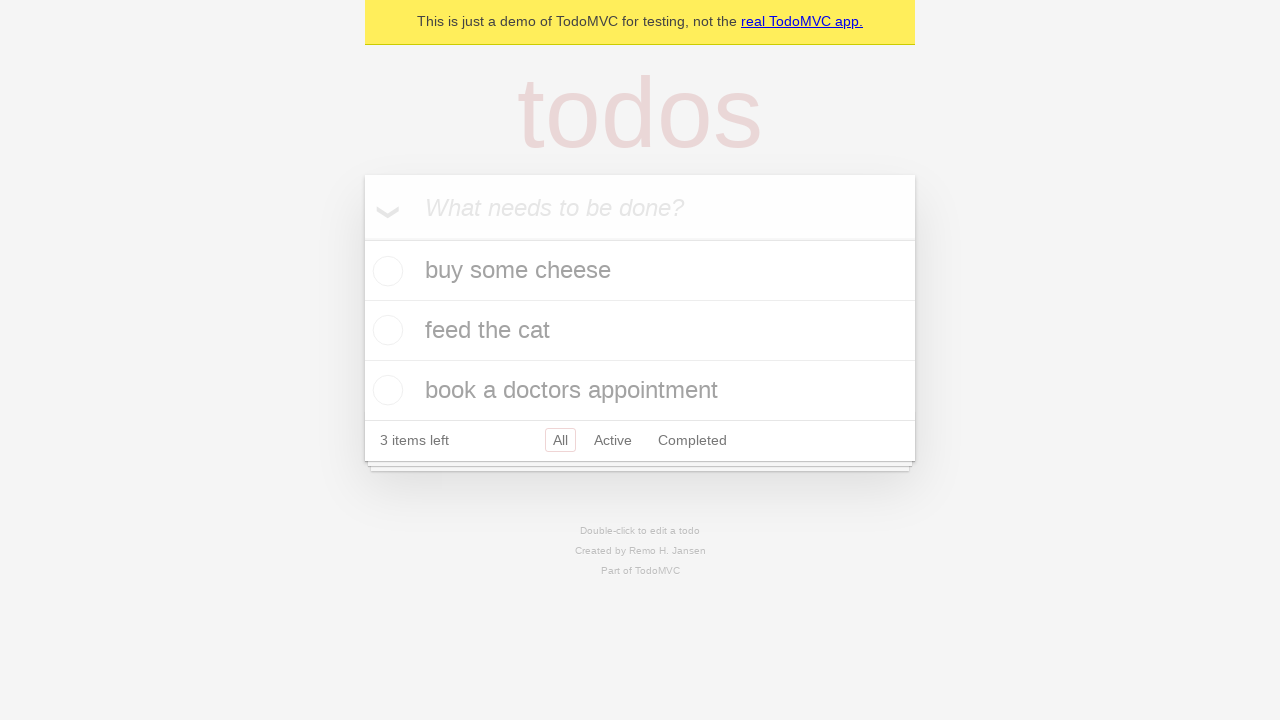

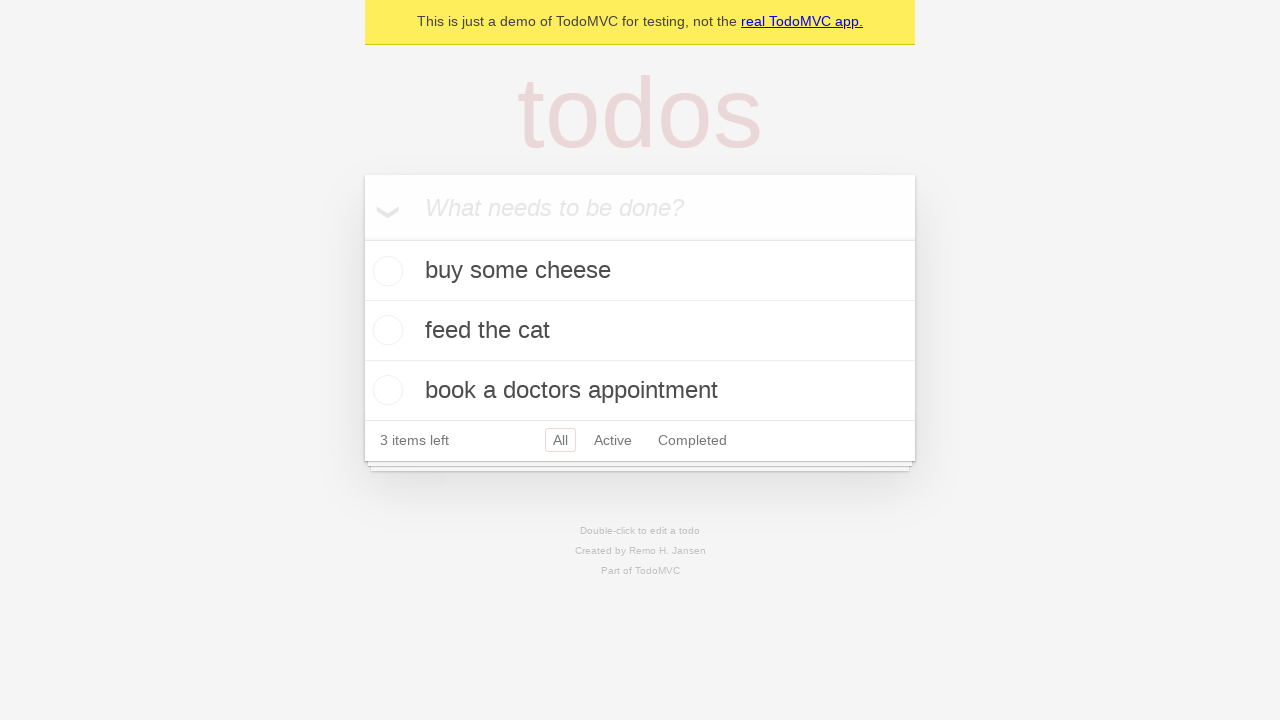